Tests element selection states by clicking radio buttons and checkboxes, then verifying their selected states and toggling behavior

Starting URL: https://automationfc.github.io/basic-form/index.html

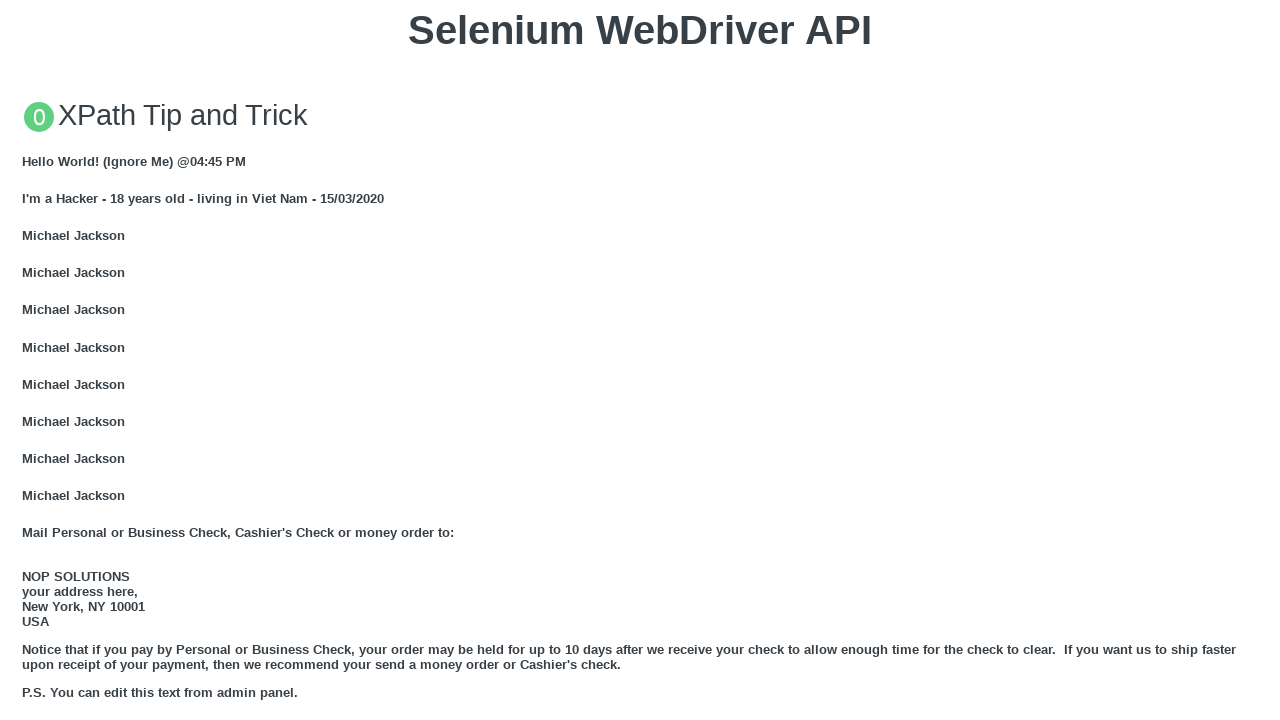

Clicked over 18 radio button at (28, 360) on #over_18
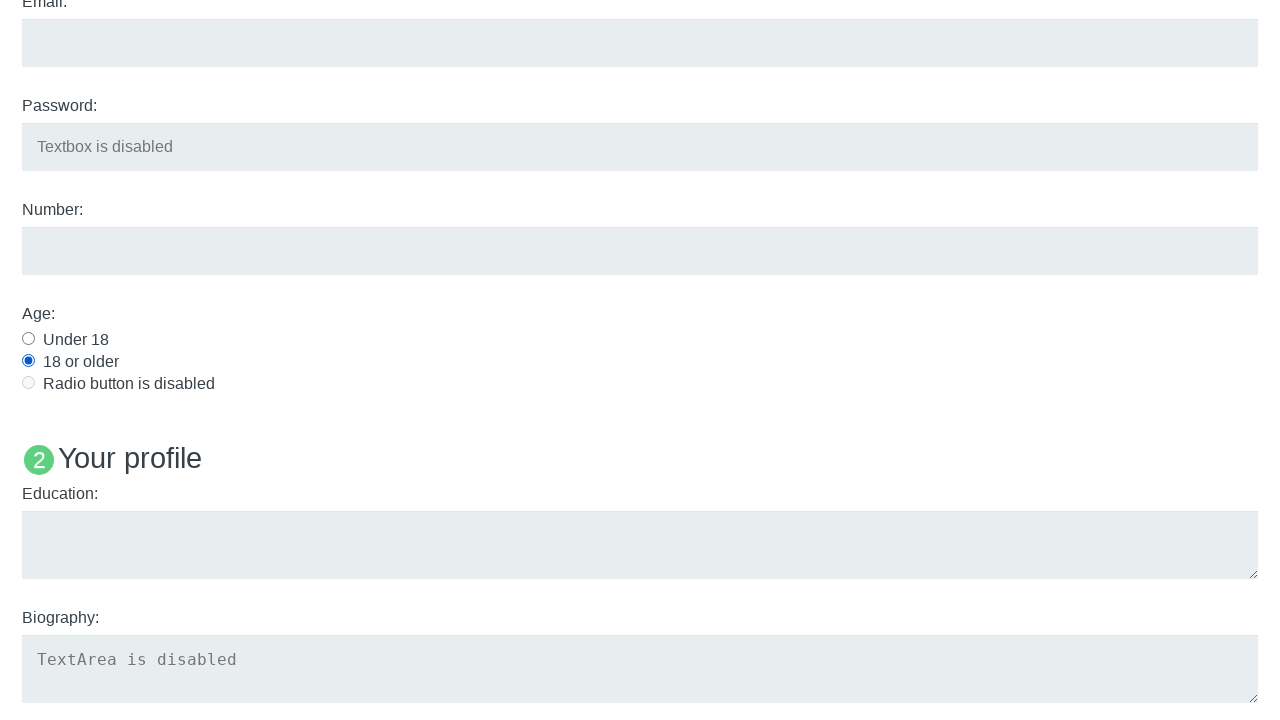

Clicked development checkbox at (28, 361) on #development
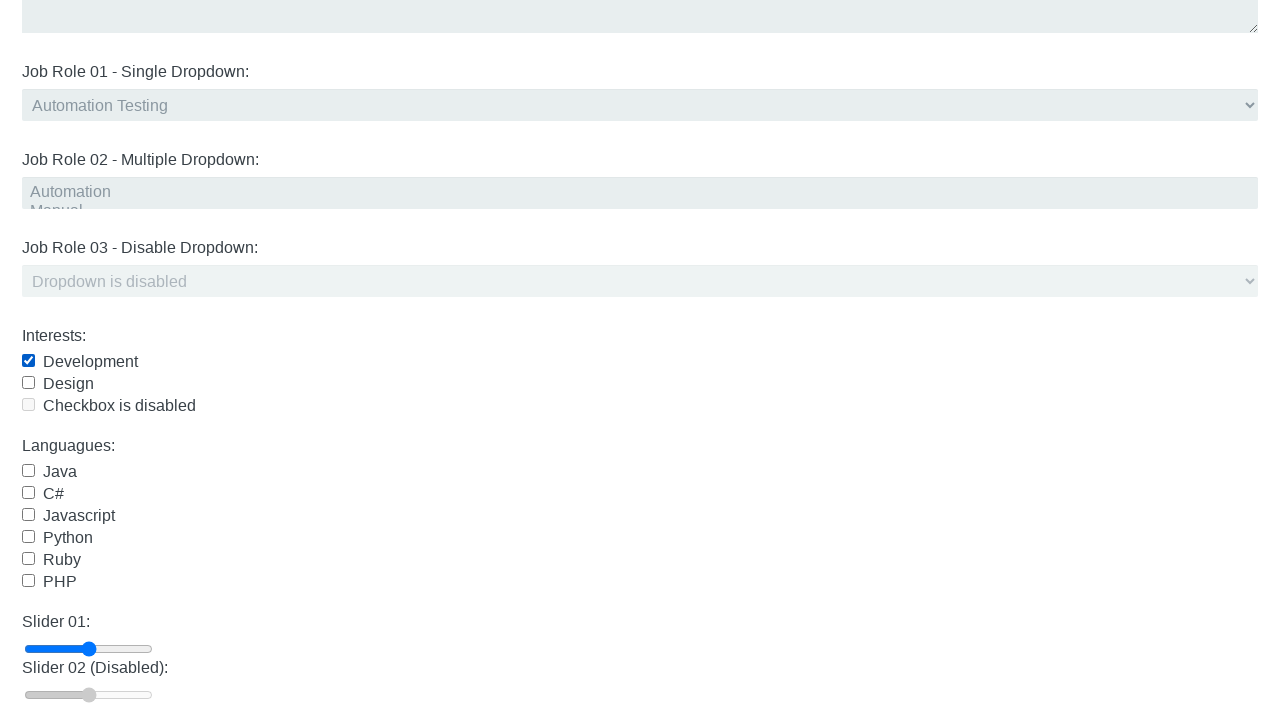

Verified over 18 radio button is selected
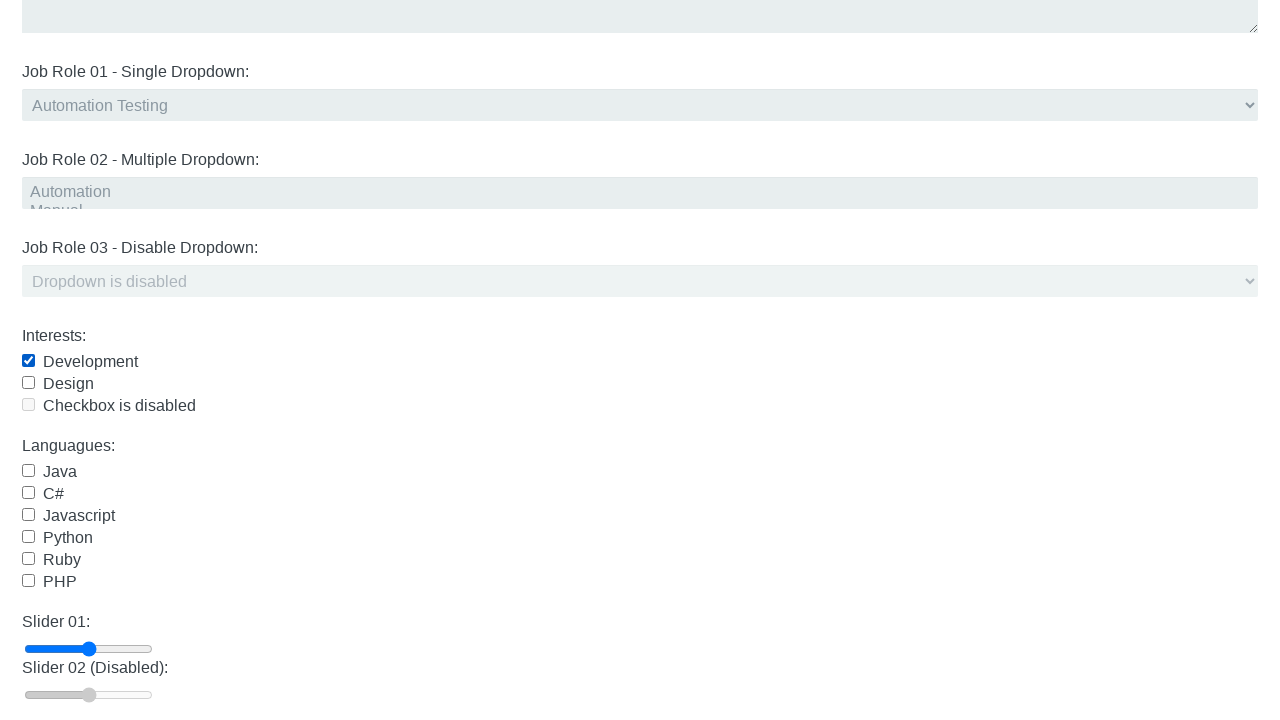

Verified development checkbox is selected
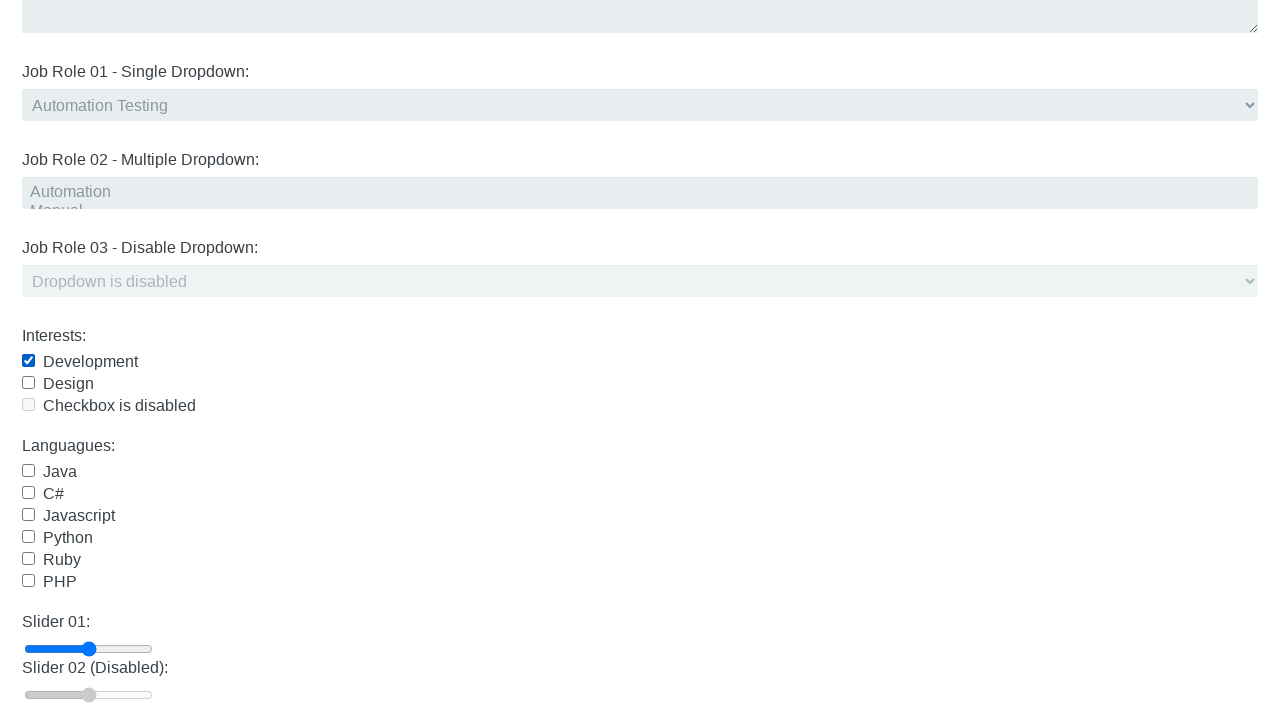

Verified java checkbox is not selected
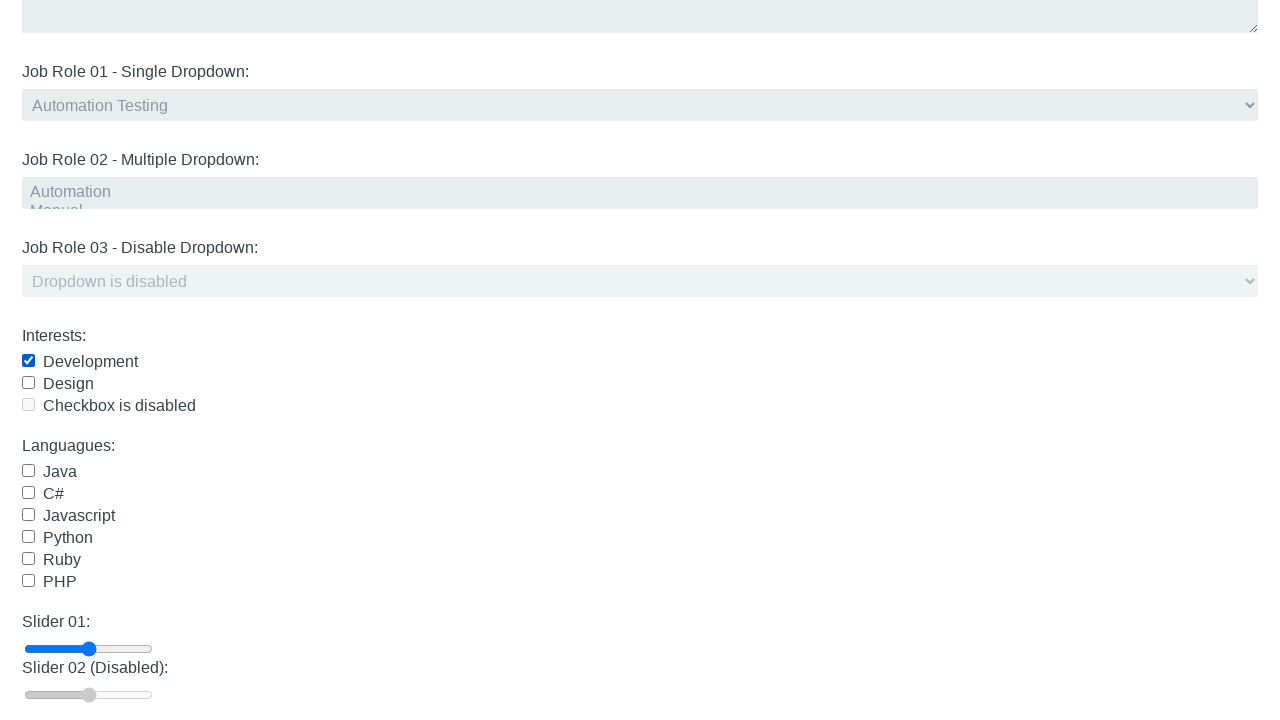

Clicked over 18 radio button again at (28, 360) on #over_18
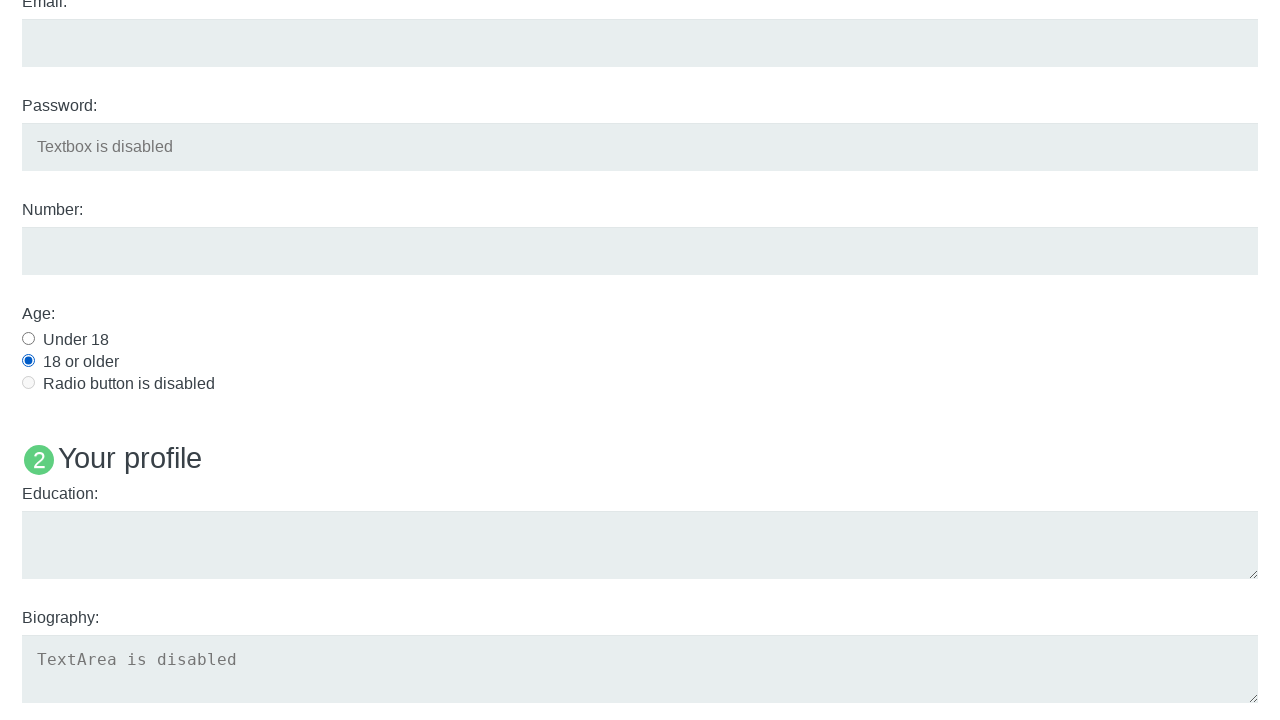

Clicked development checkbox again to toggle off at (28, 361) on #development
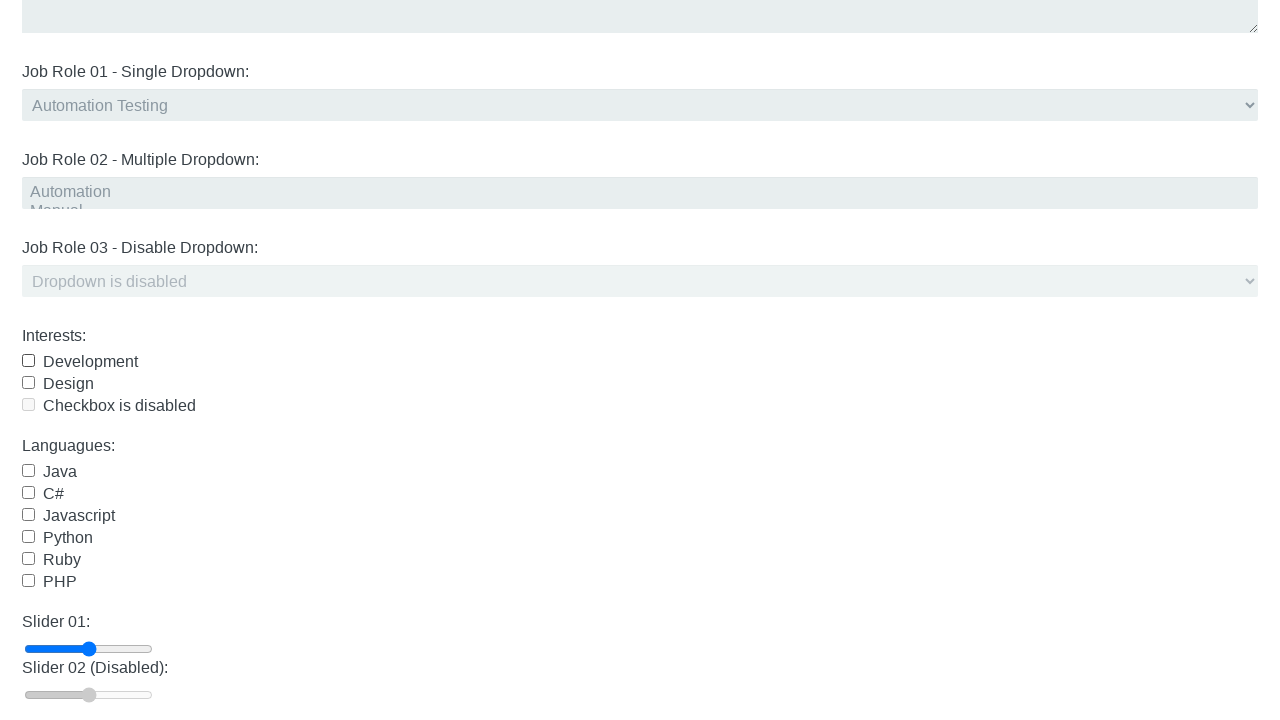

Verified over 18 radio button is still selected after second click
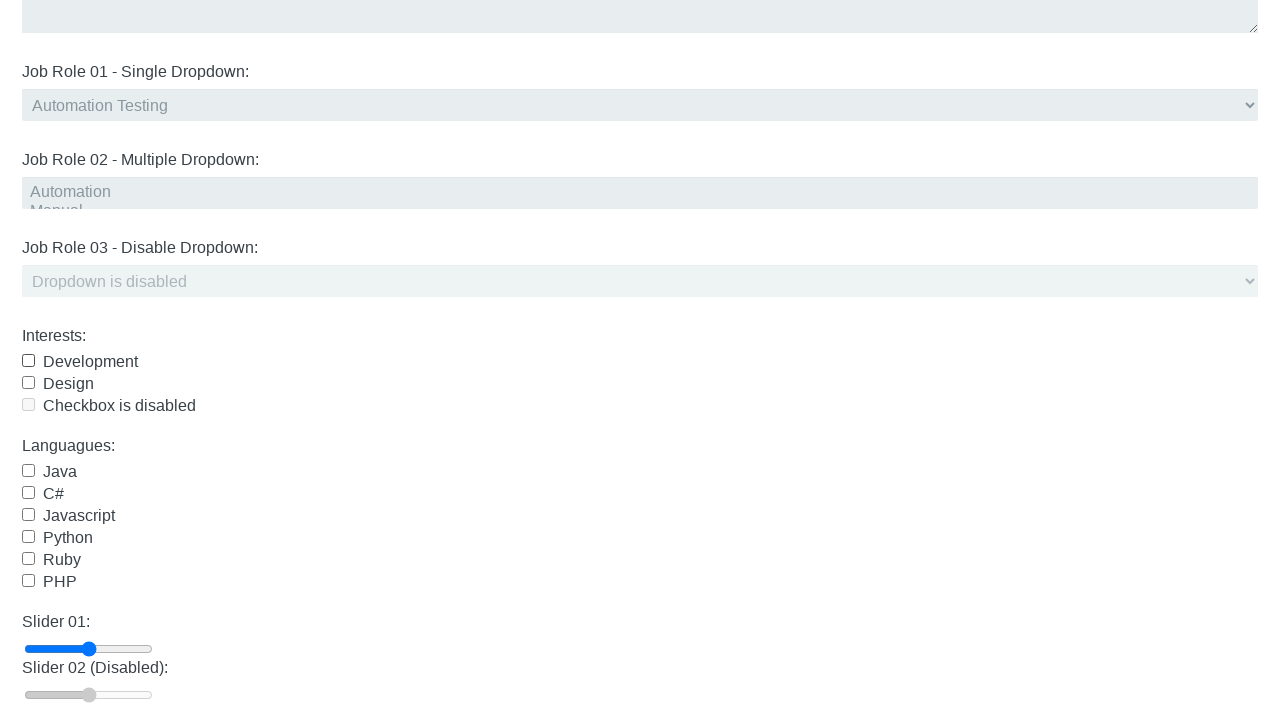

Verified development checkbox is now unselected after toggling
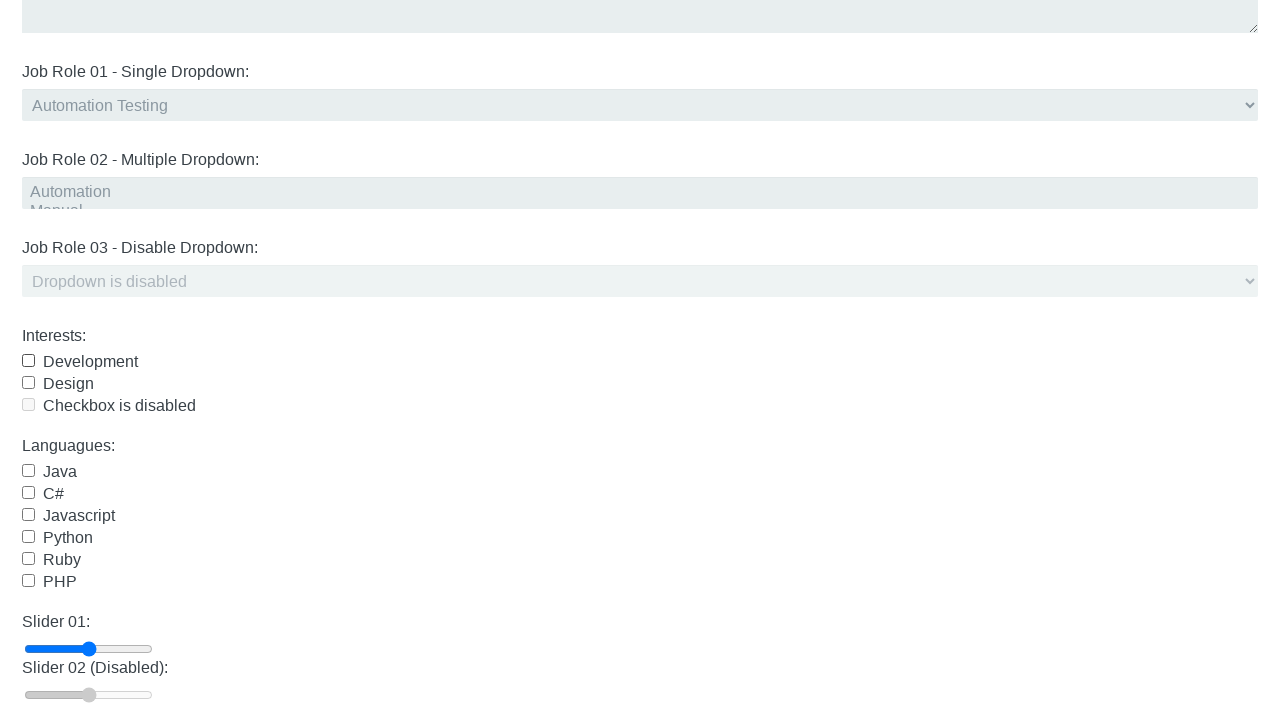

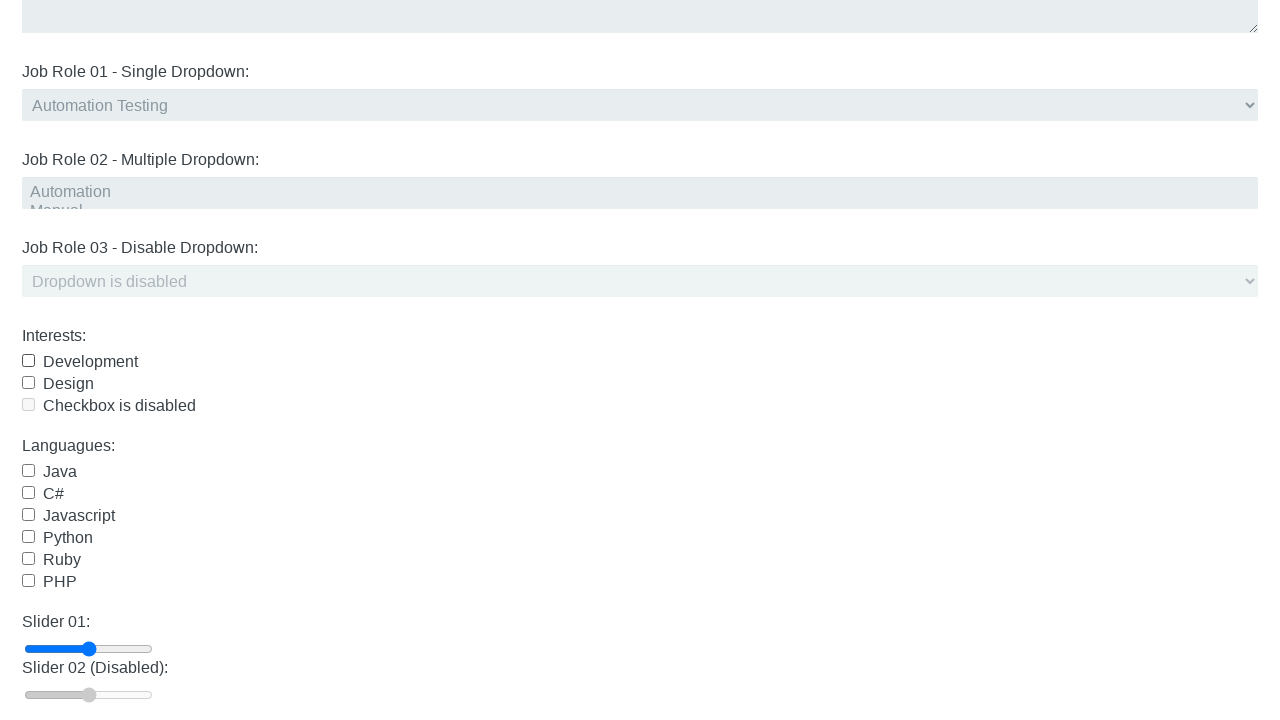